Tests a web form by filling a text input field with text and clicking the submit button, then verifies the success message is displayed

Starting URL: https://www.selenium.dev/selenium/web/web-form.html

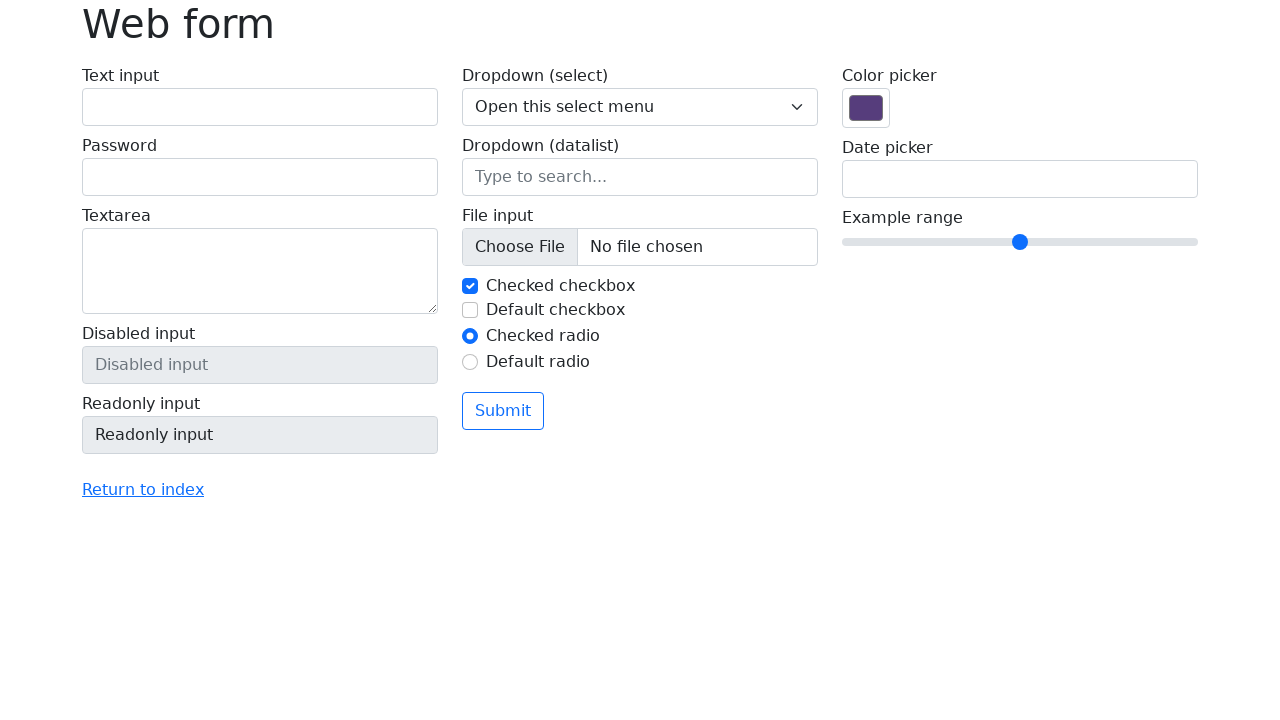

Verified page title is 'Web form'
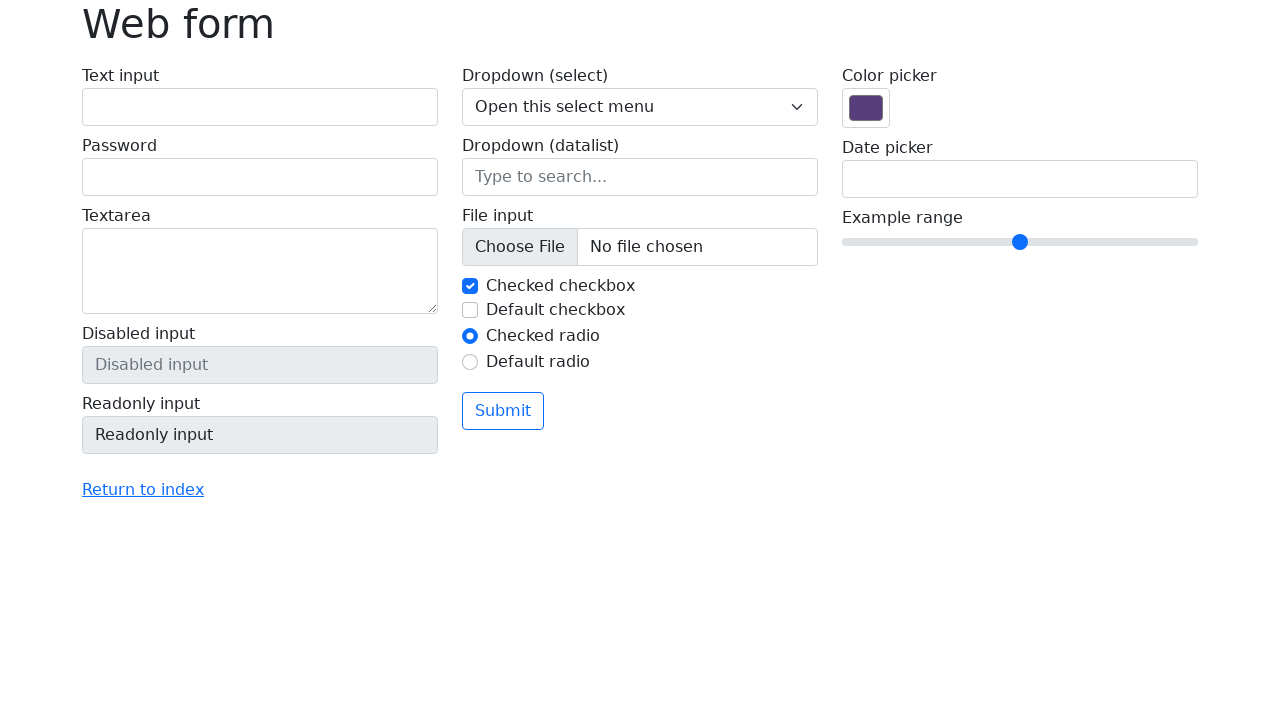

Filled text input field with 'Selenium' on input[name='my-text']
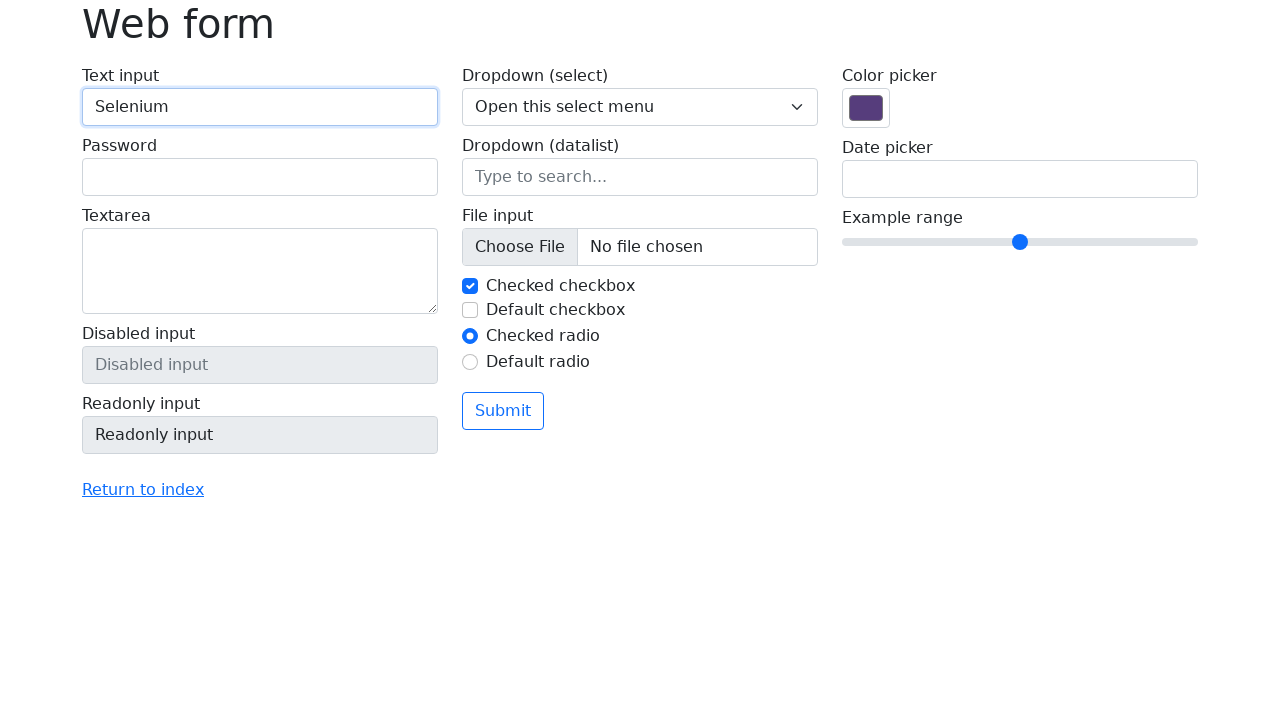

Clicked the submit button at (503, 411) on button
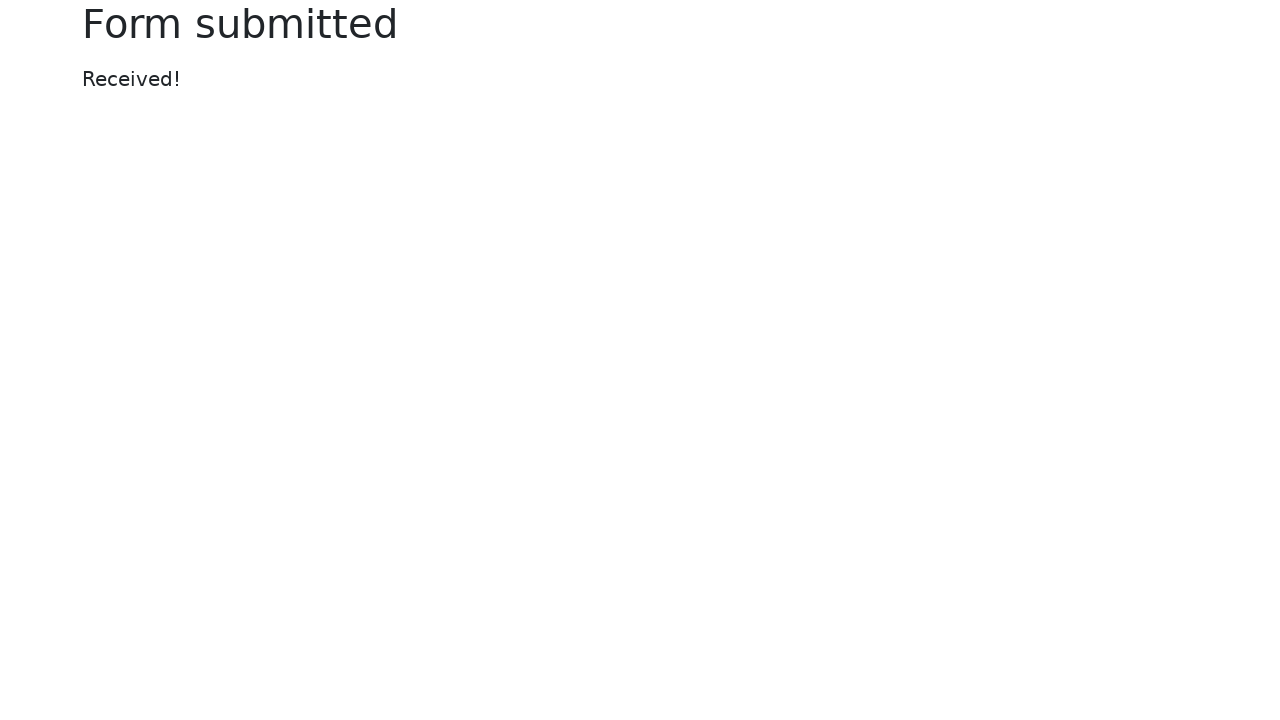

Success message element appeared
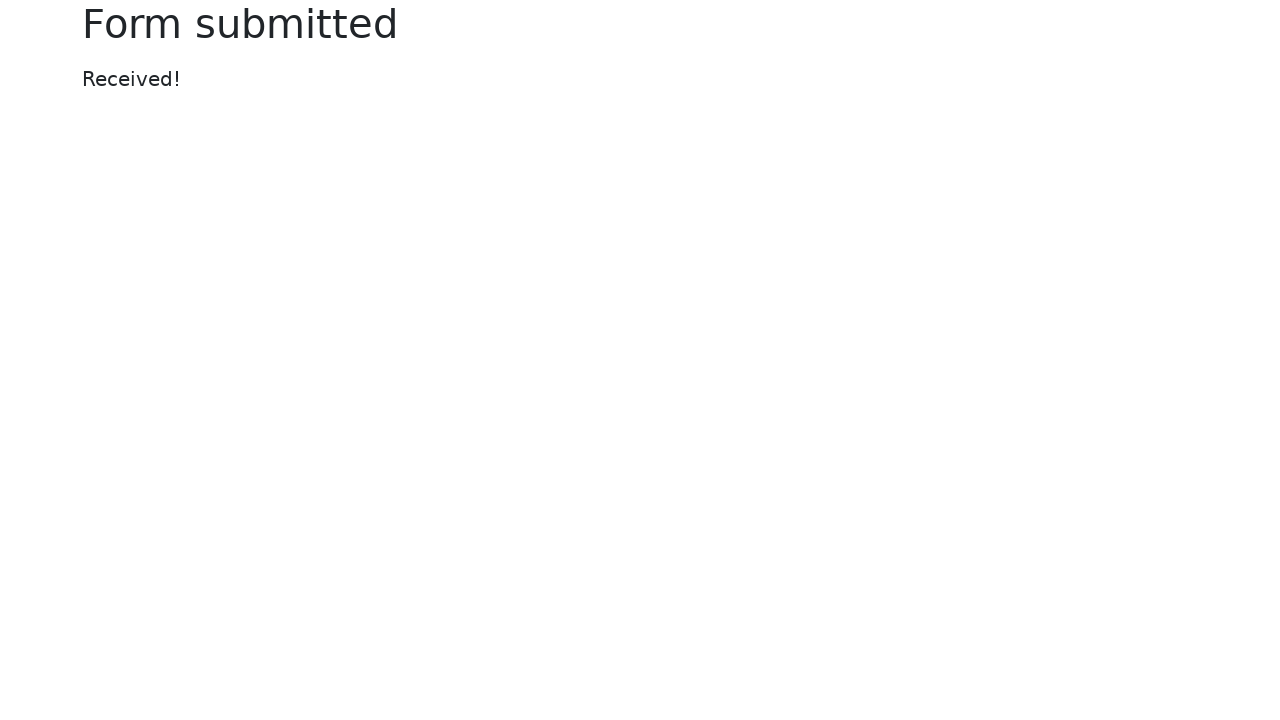

Verified success message displays 'Received!'
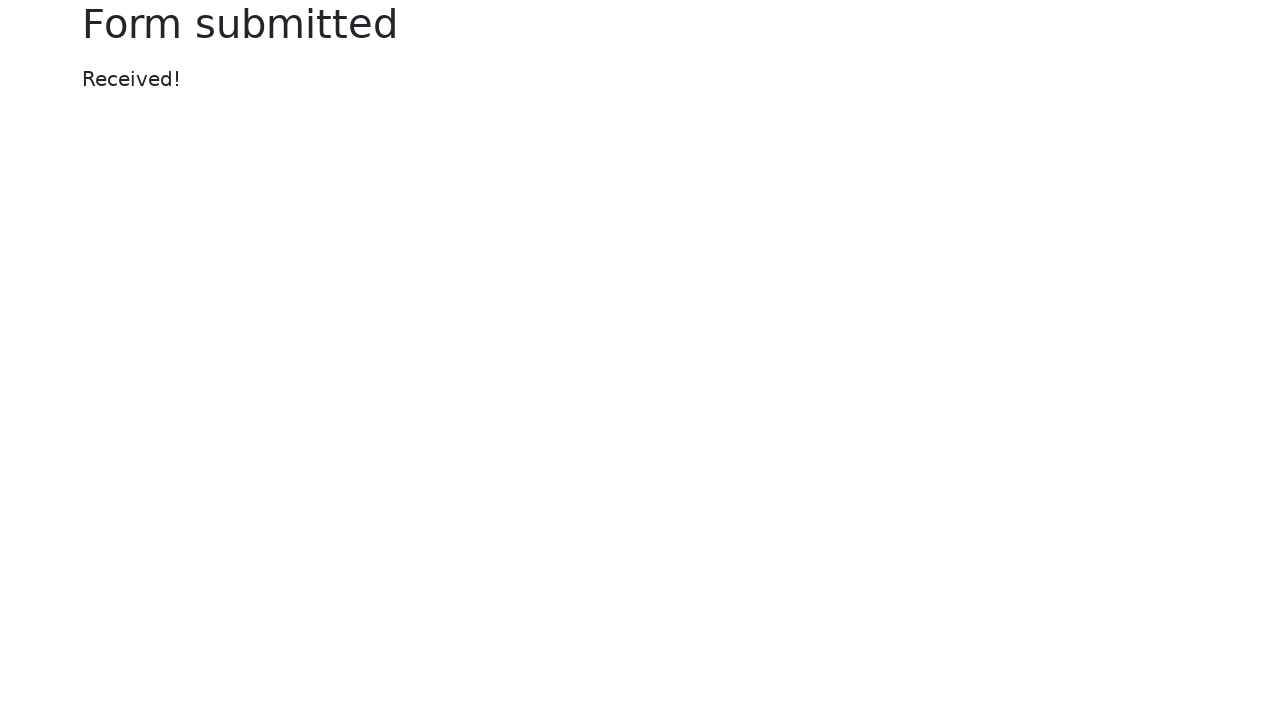

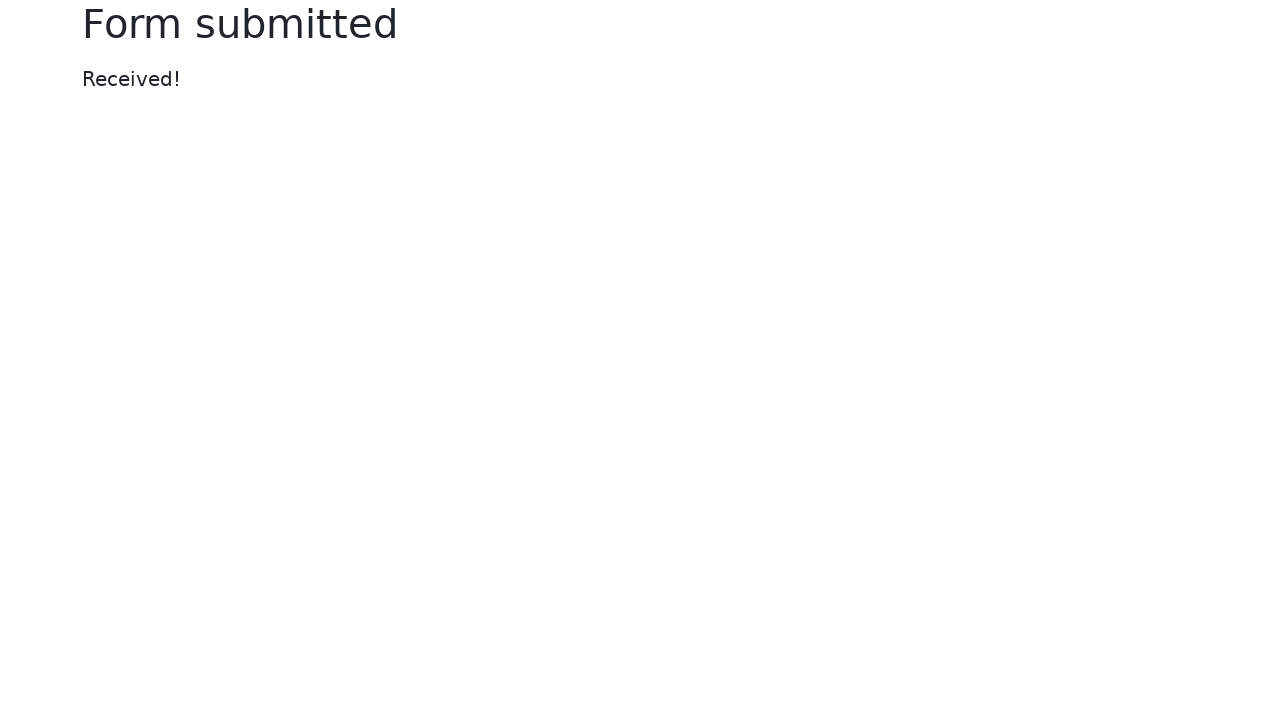